Tests browser navigation by navigating to saucelabs.com, then to the request-demo page, and using forward navigation to verify browser history controls work.

Starting URL: https://saucelabs.com/

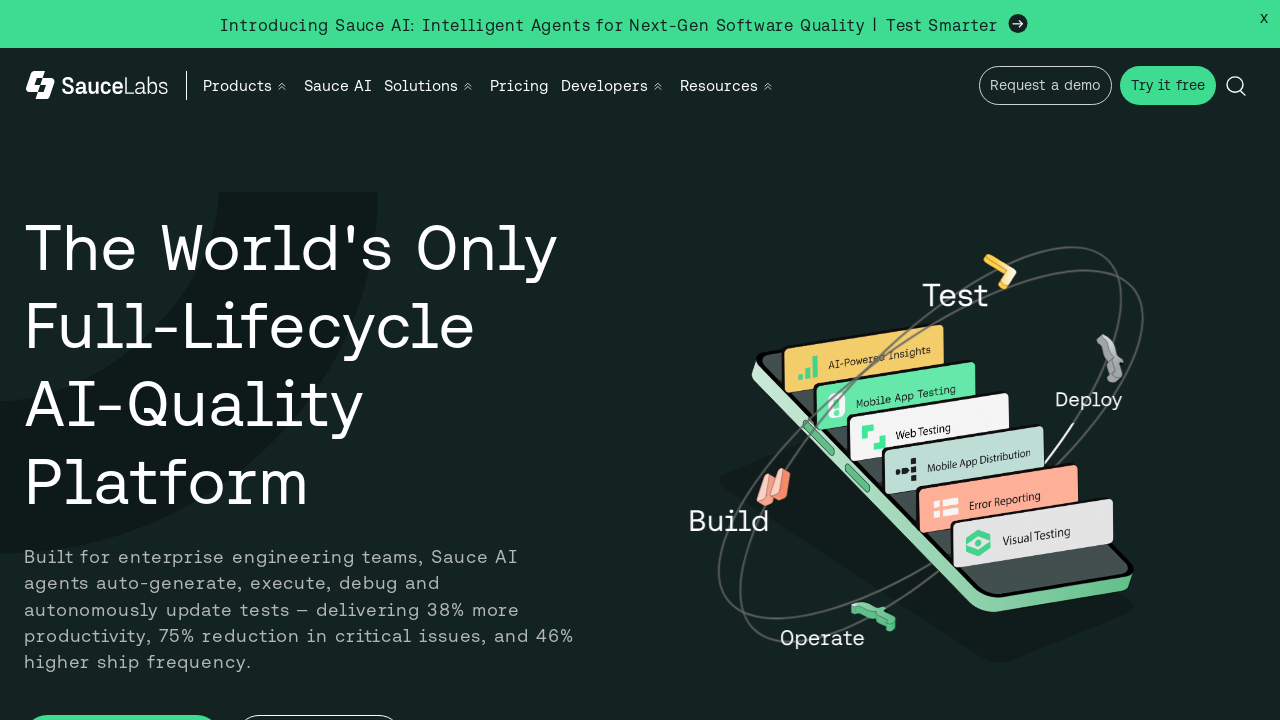

Navigated to request-demo page at https://saucelabs.com/request-demo
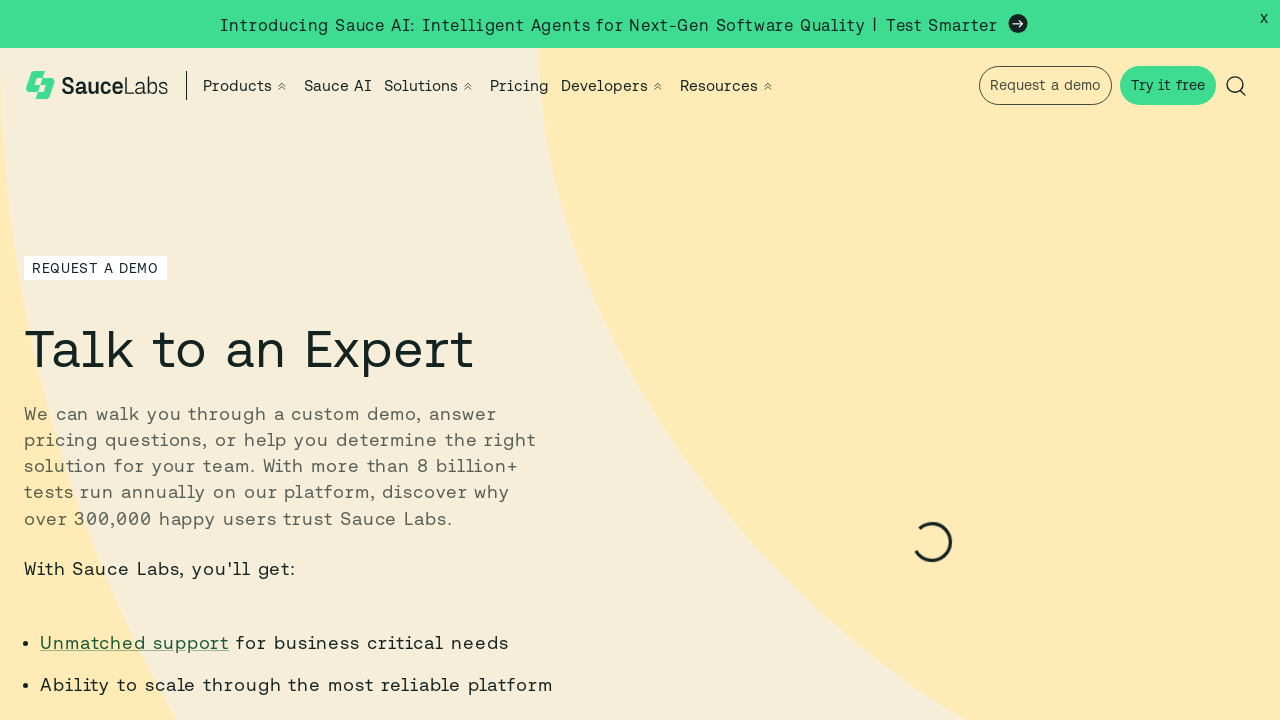

Attempted forward navigation in browser history
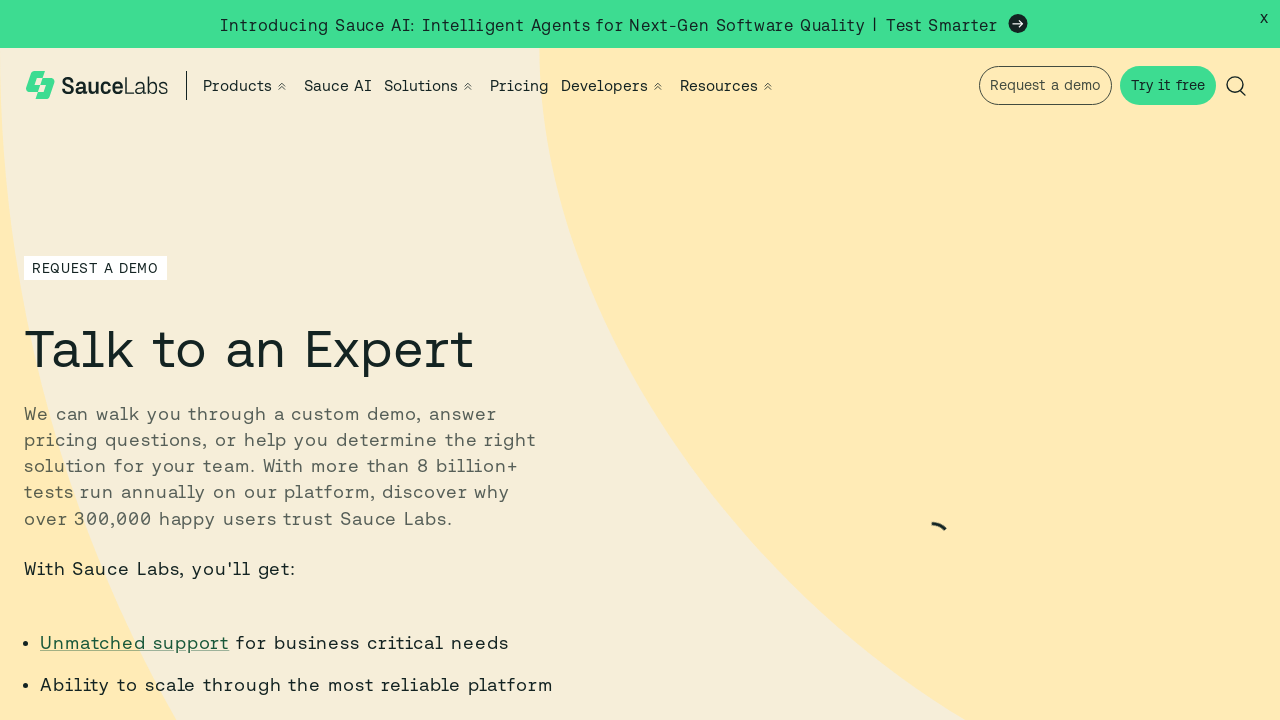

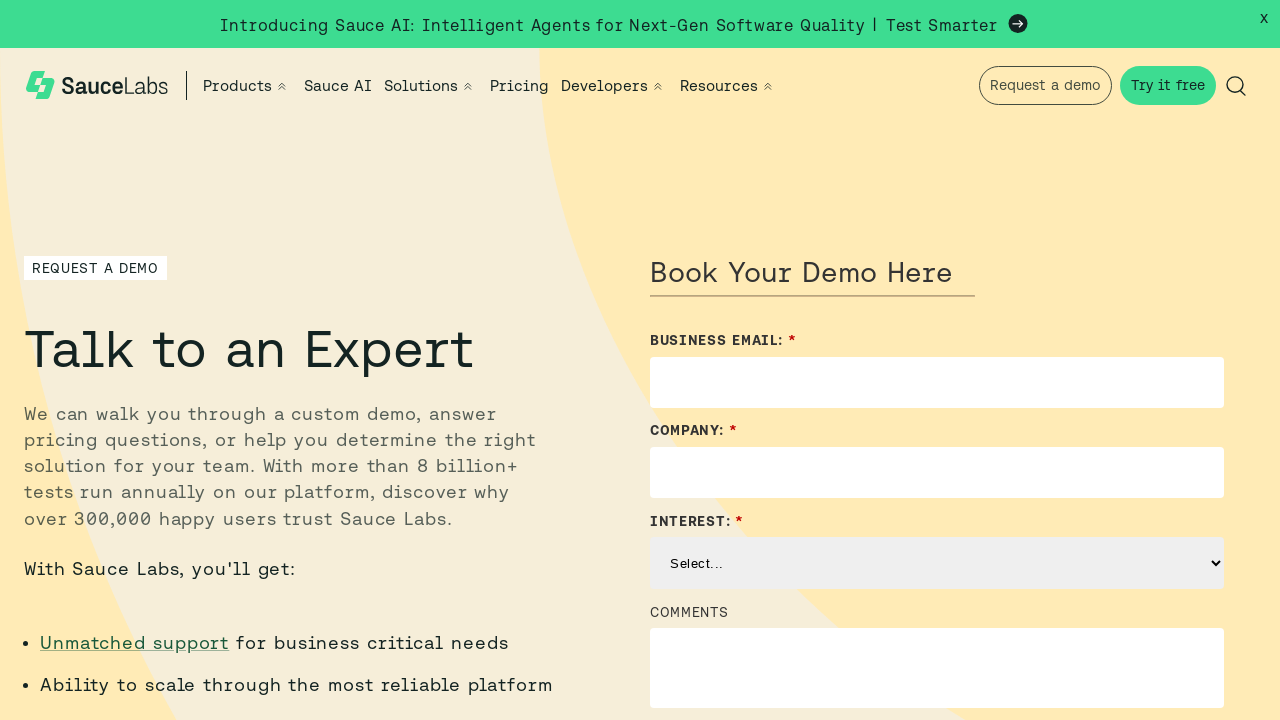